Tests the About us link by clicking it and verifying the About us video modal opens

Starting URL: https://www.demoblaze.com/index.html

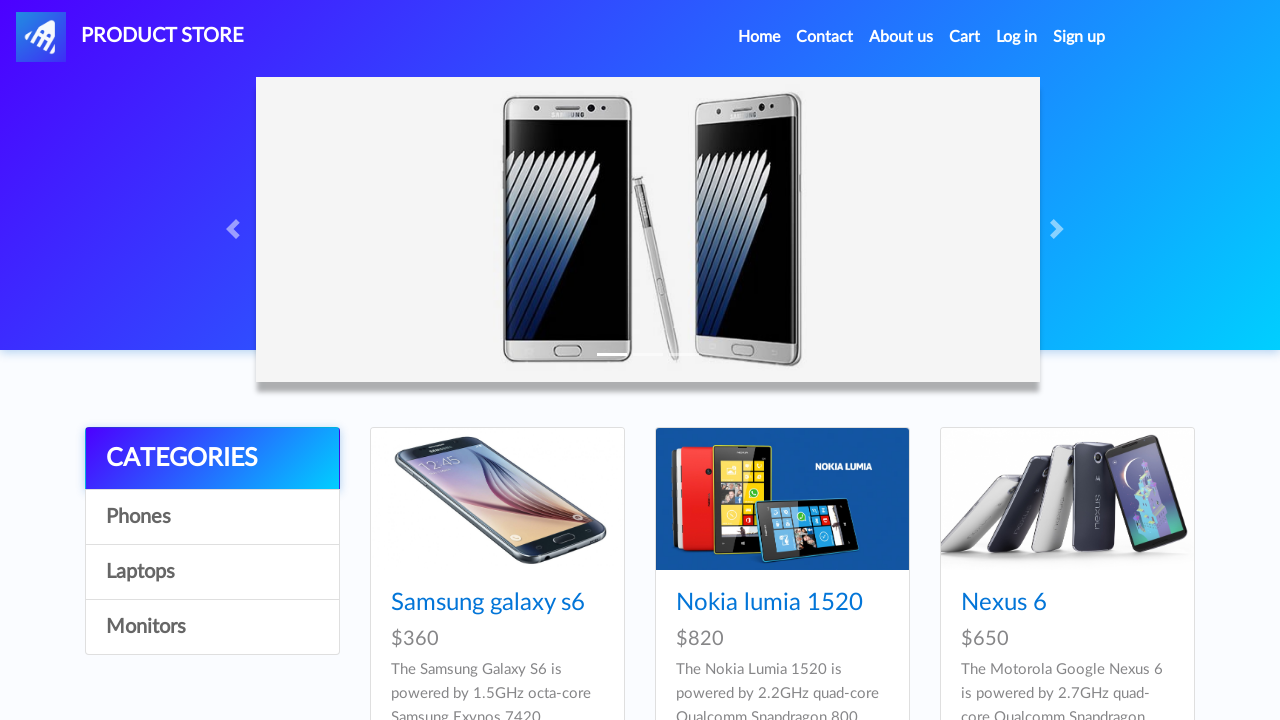

Clicked on the About us link at (901, 37) on a:has-text('About us')
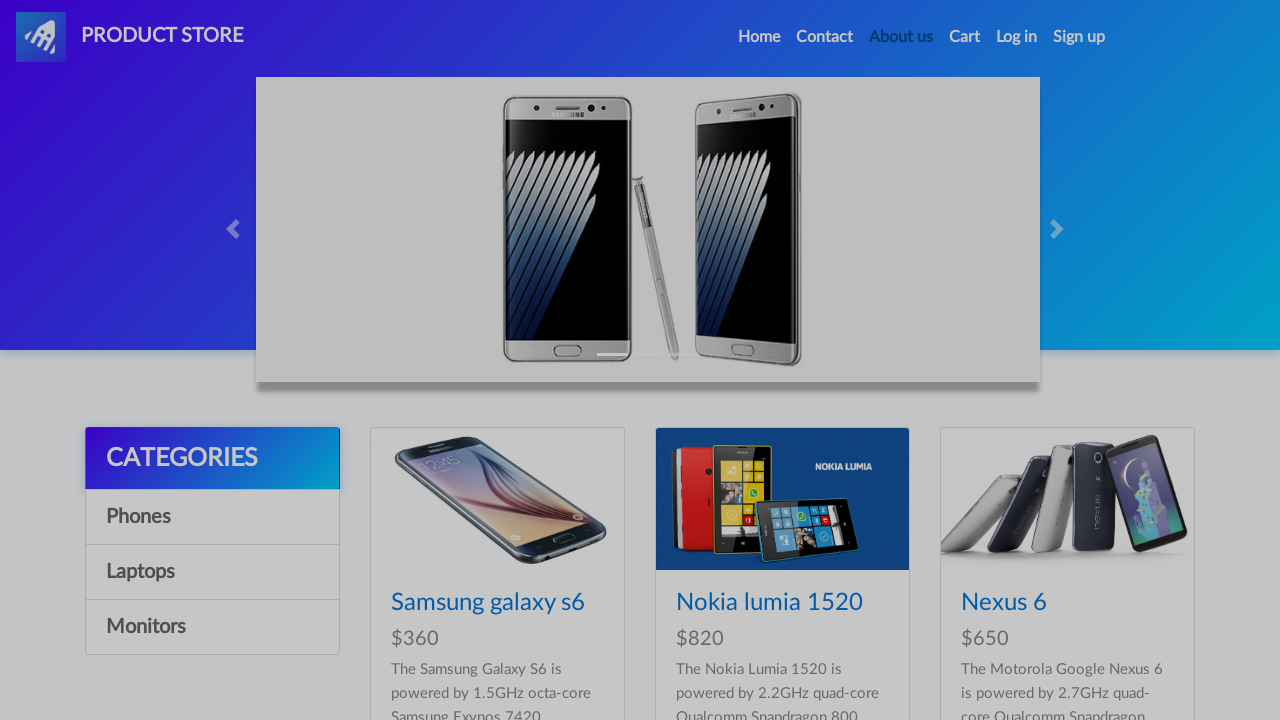

About us video modal appeared
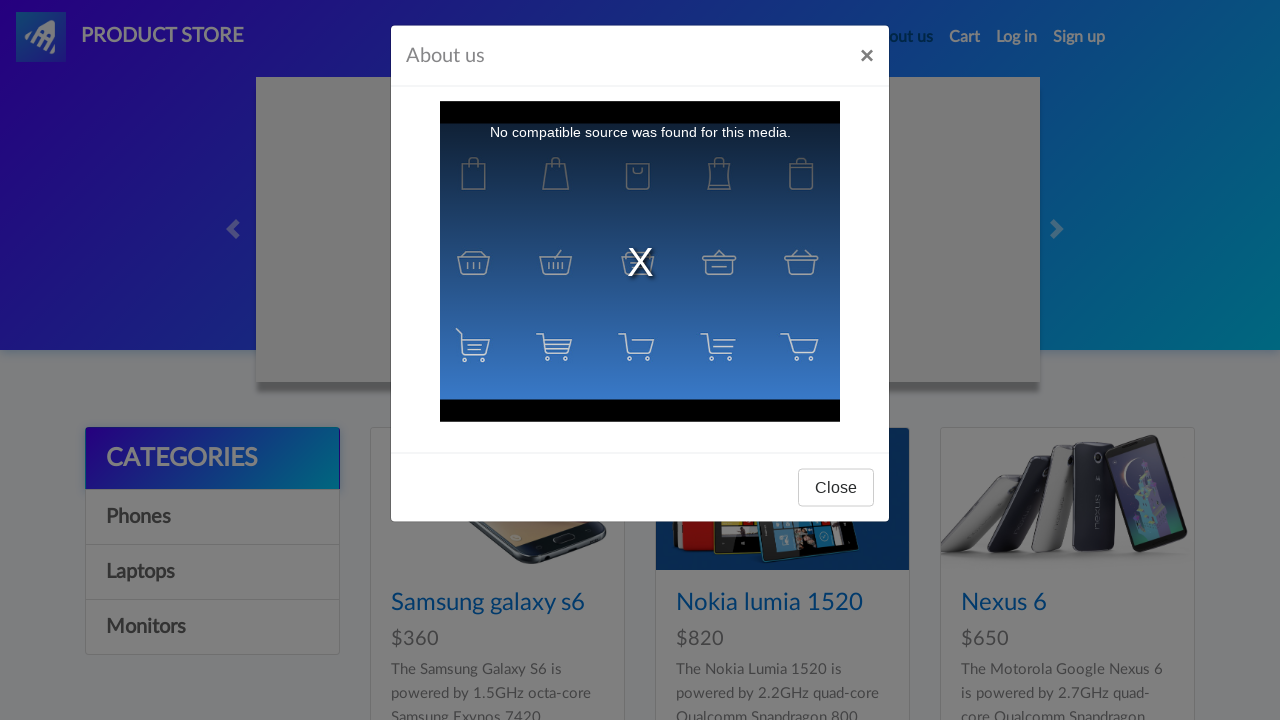

Retrieved modal title text
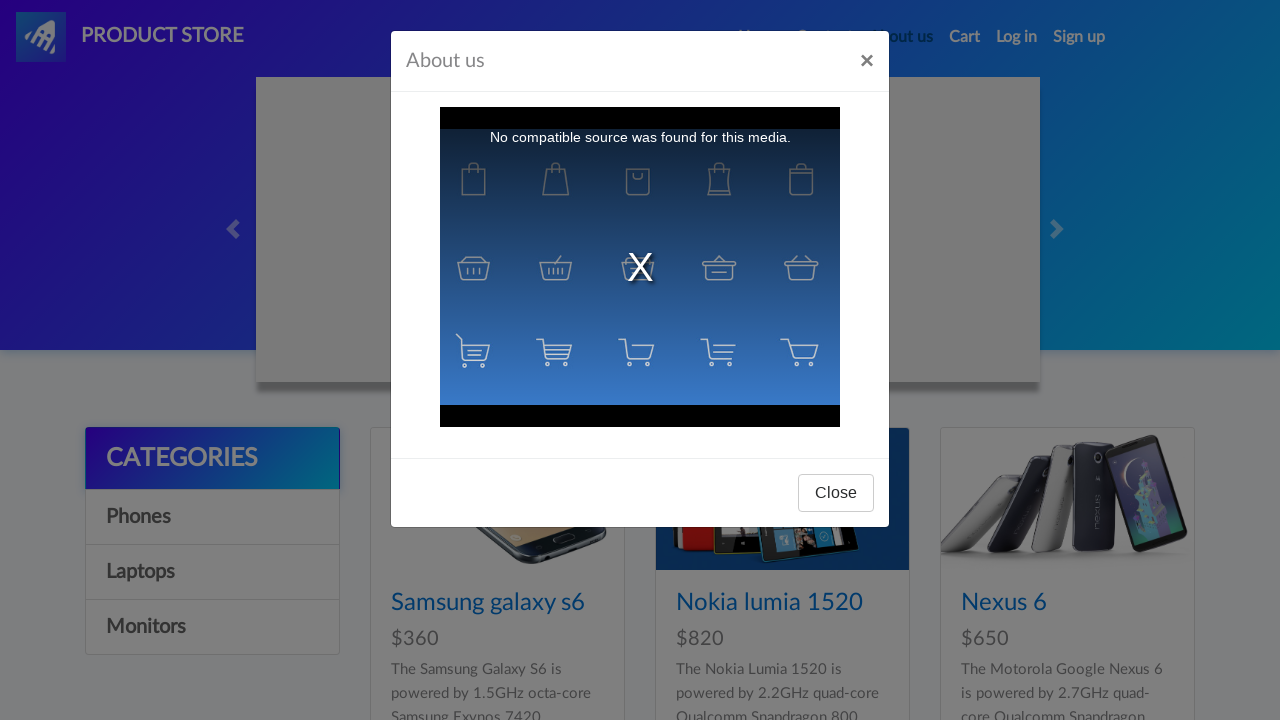

Verified modal title is 'About us'
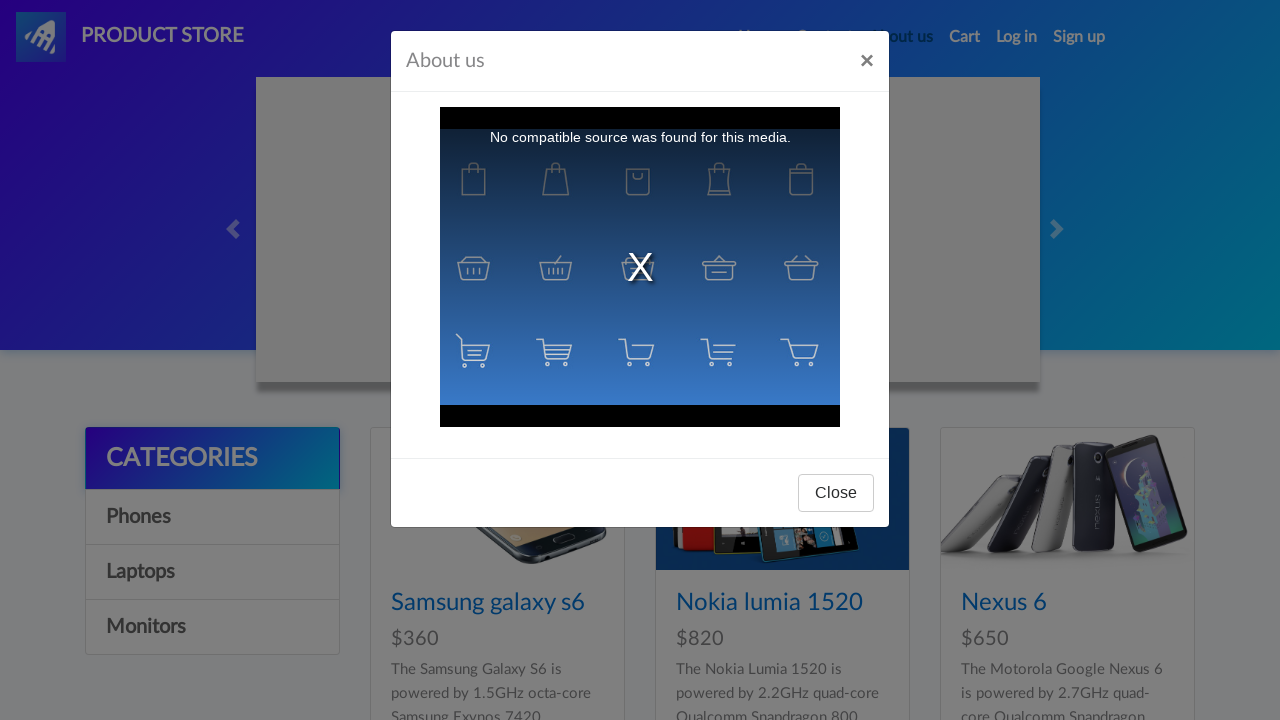

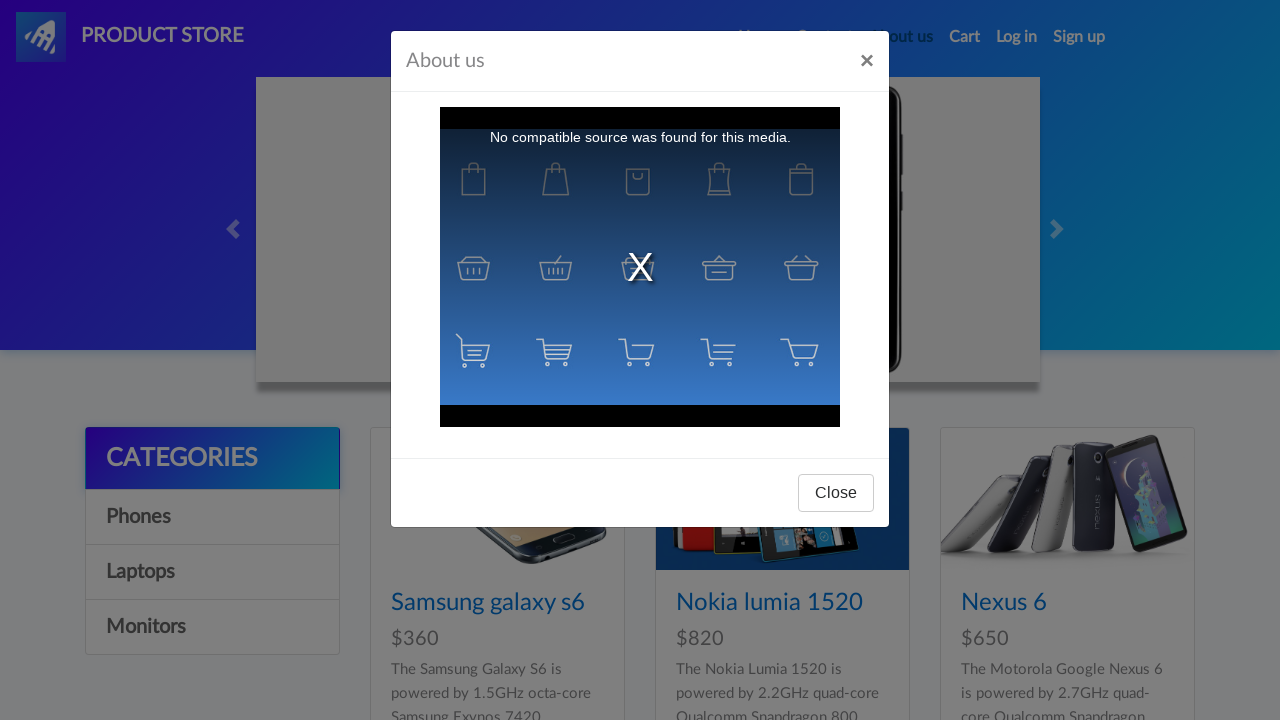